Tests mouse hover interaction on SpiceJet website by hovering over the Add-ons menu and attempting to click on Visa Services option

Starting URL: https://www.spicejet.com/

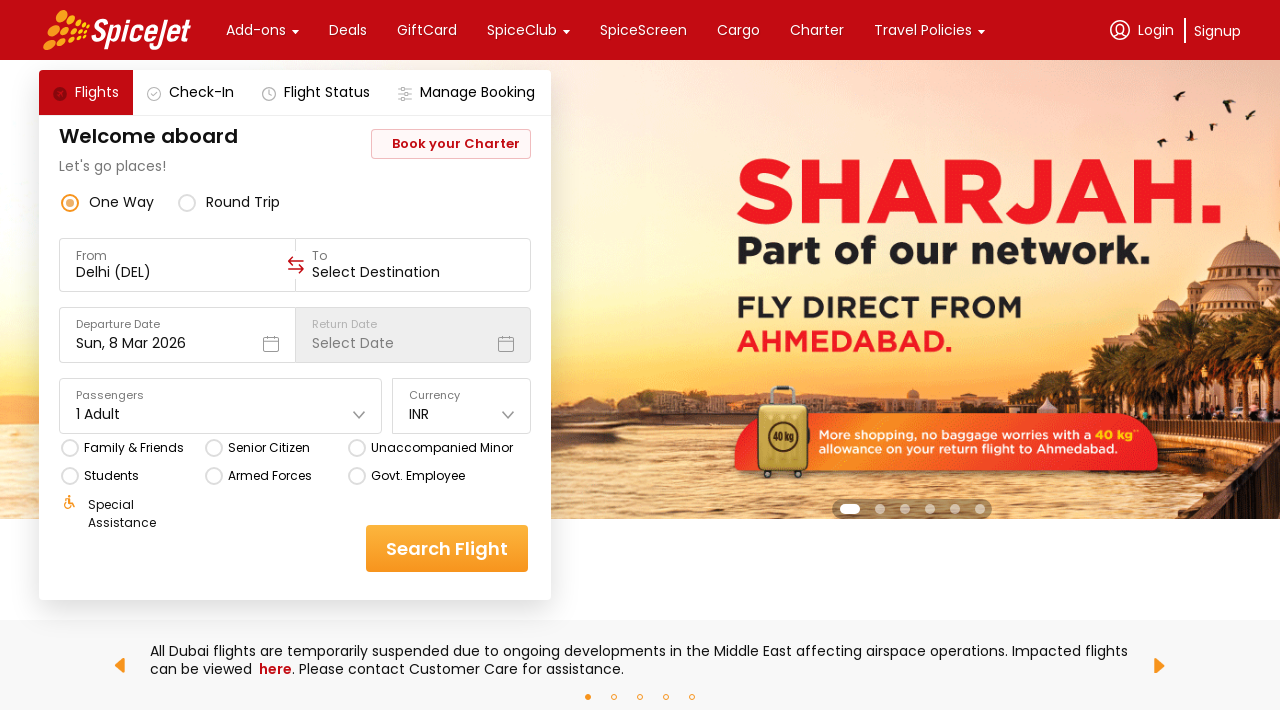

Waited for Add-ons menu to become visible
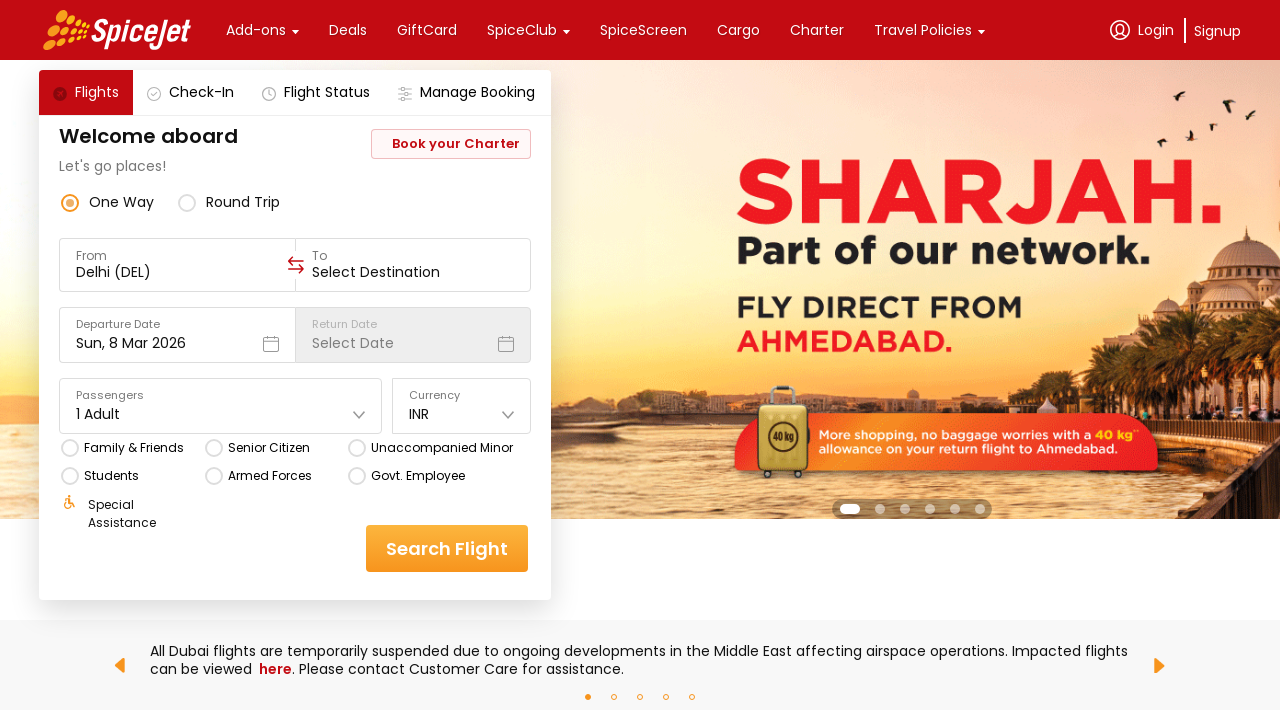

Hovered over Add-ons menu at (256, 30) on xpath=//div[contains(text(),'Add-ons')]
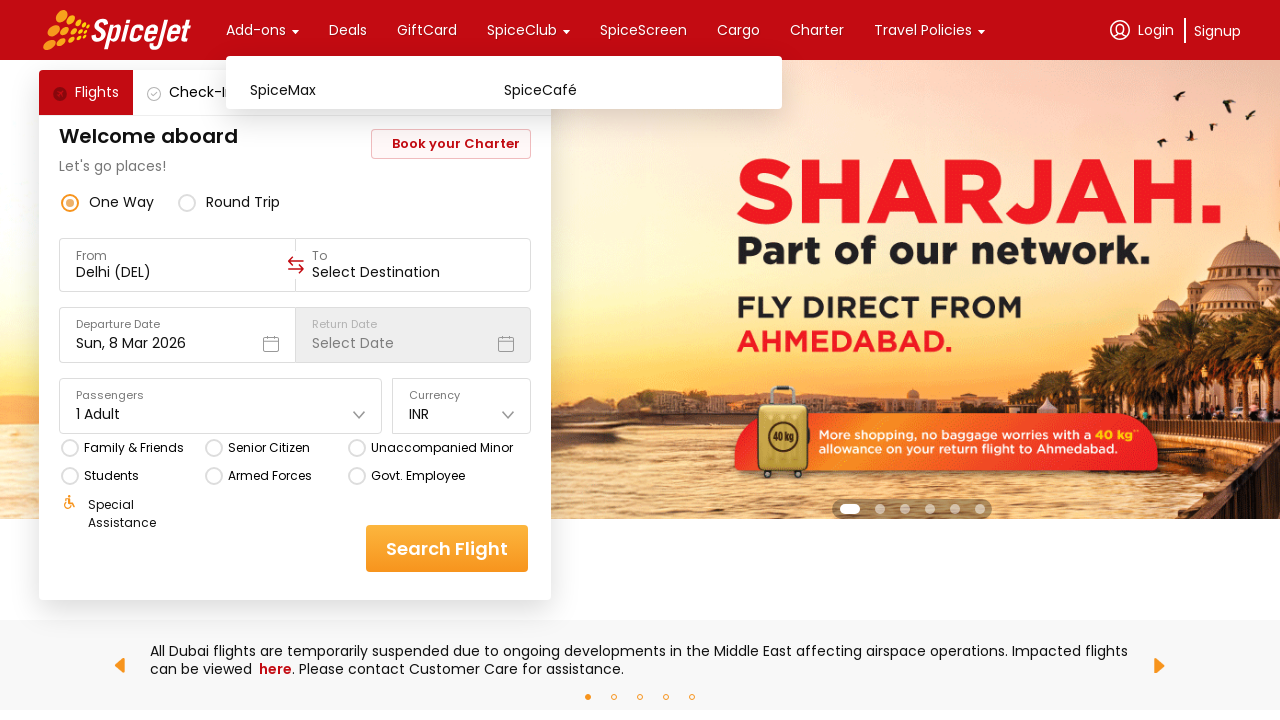

Clicked on Visa Services option at (631, 123) on (//div[contains(text(),'Visa Services')])[1]
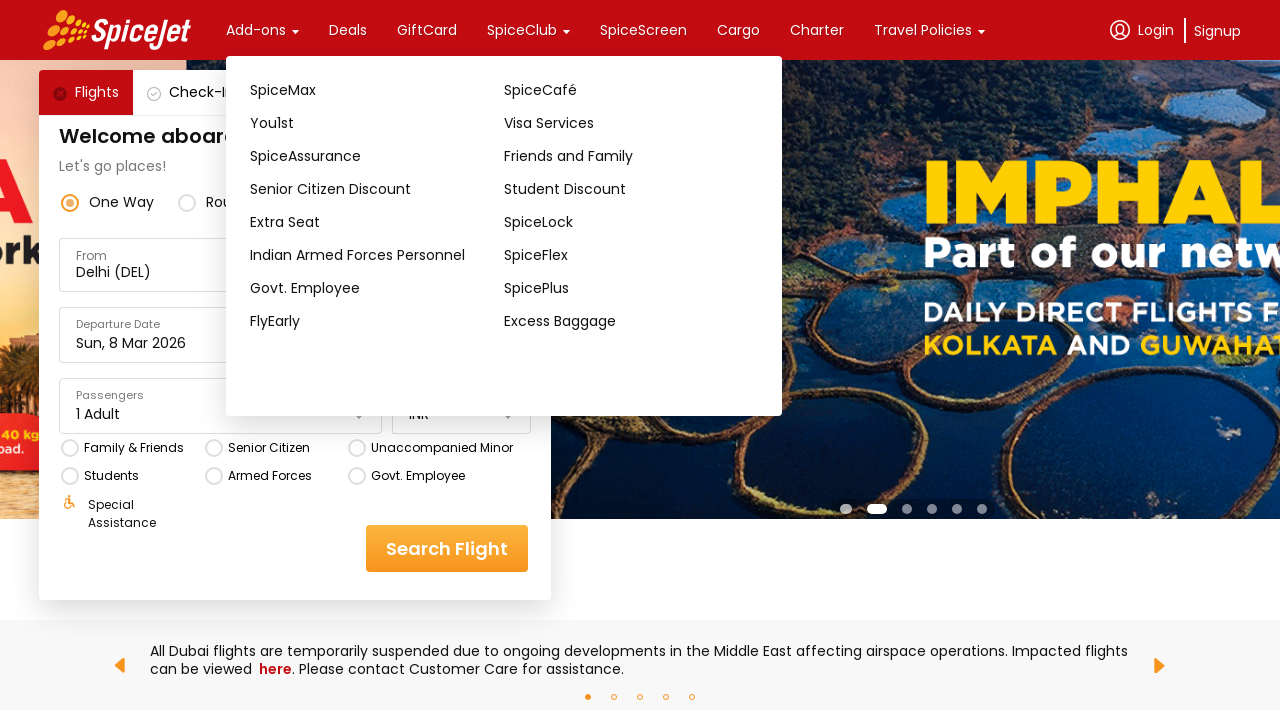

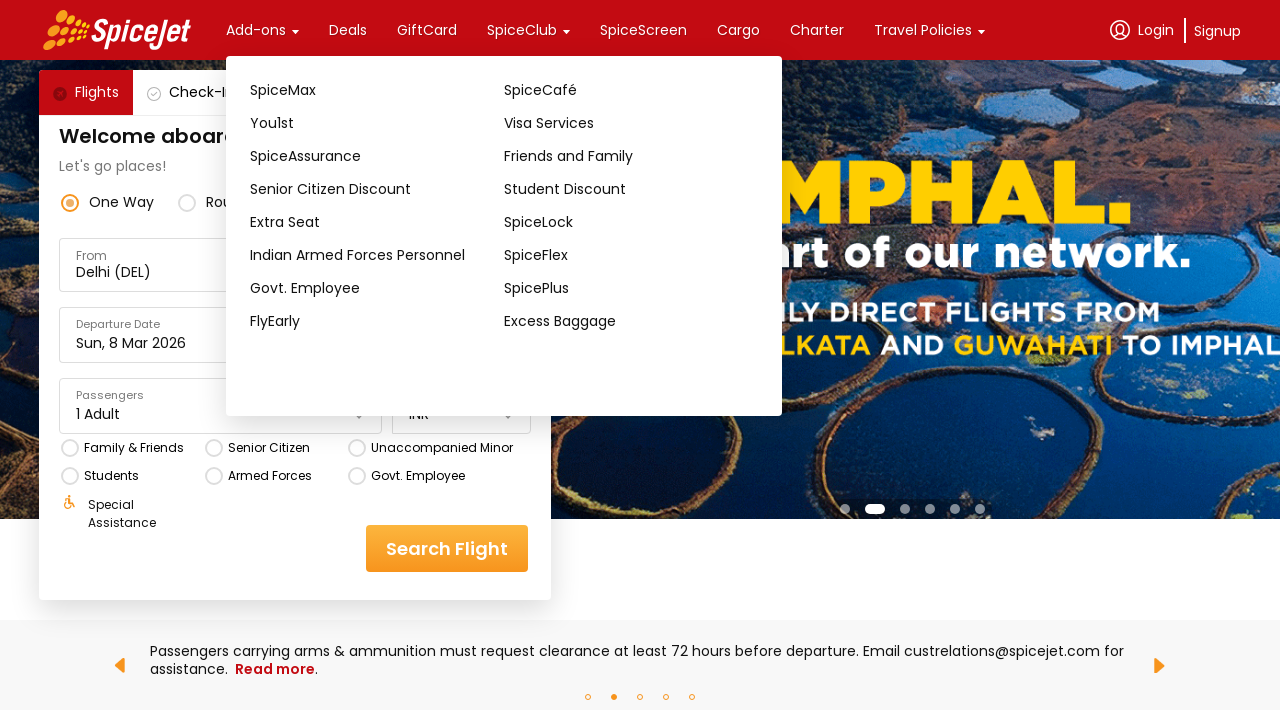